Tests that todo data persists after page reload

Starting URL: https://demo.playwright.dev/todomvc

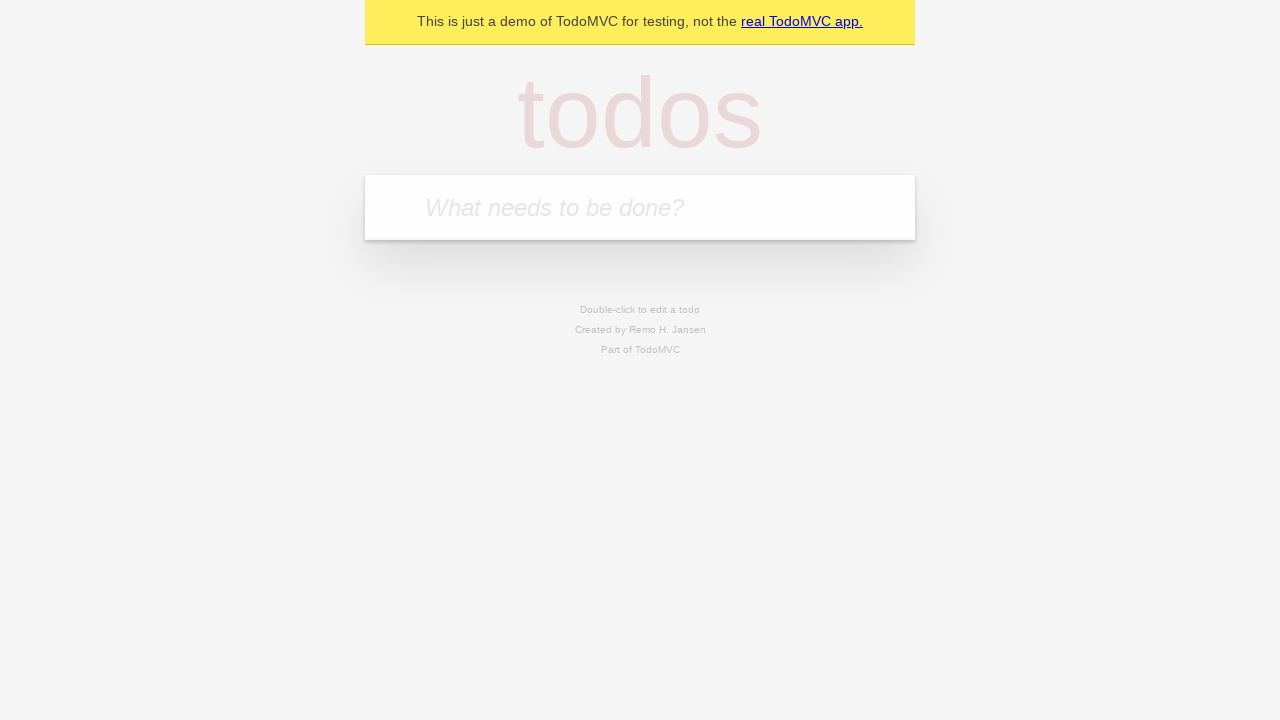

Filled new todo input with 'buy some cheese' on .new-todo
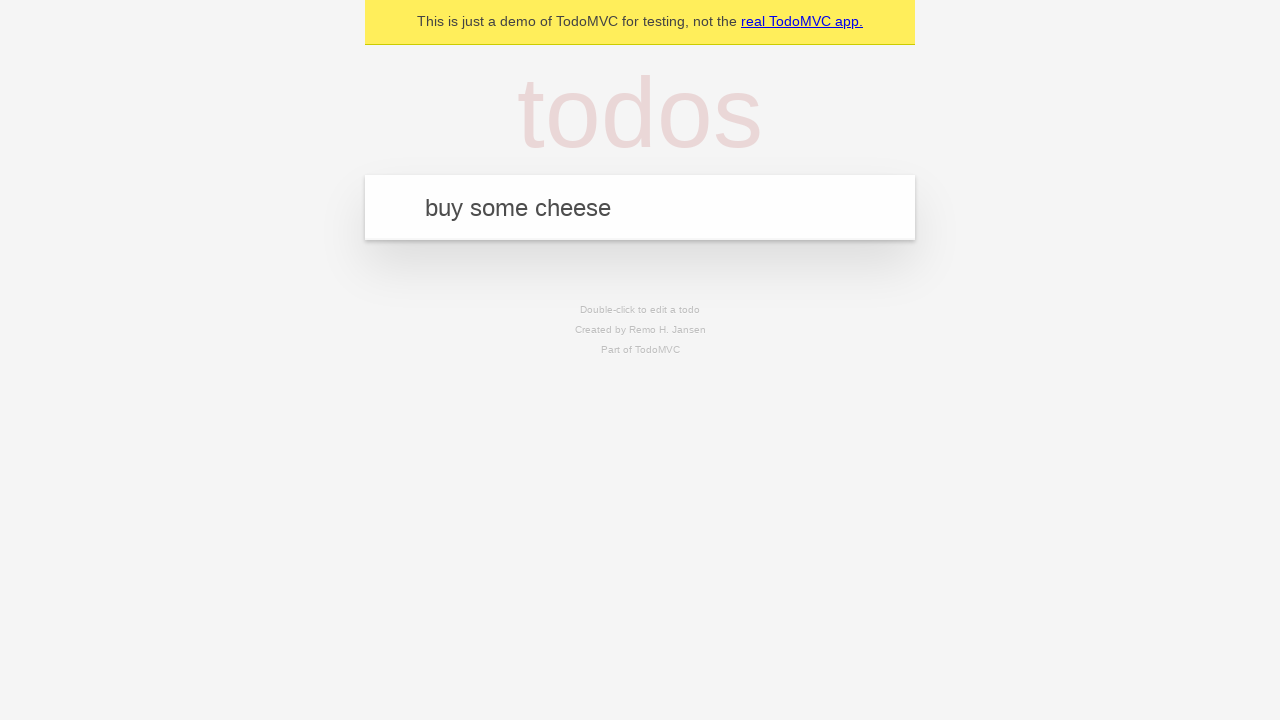

Pressed Enter to create first todo on .new-todo
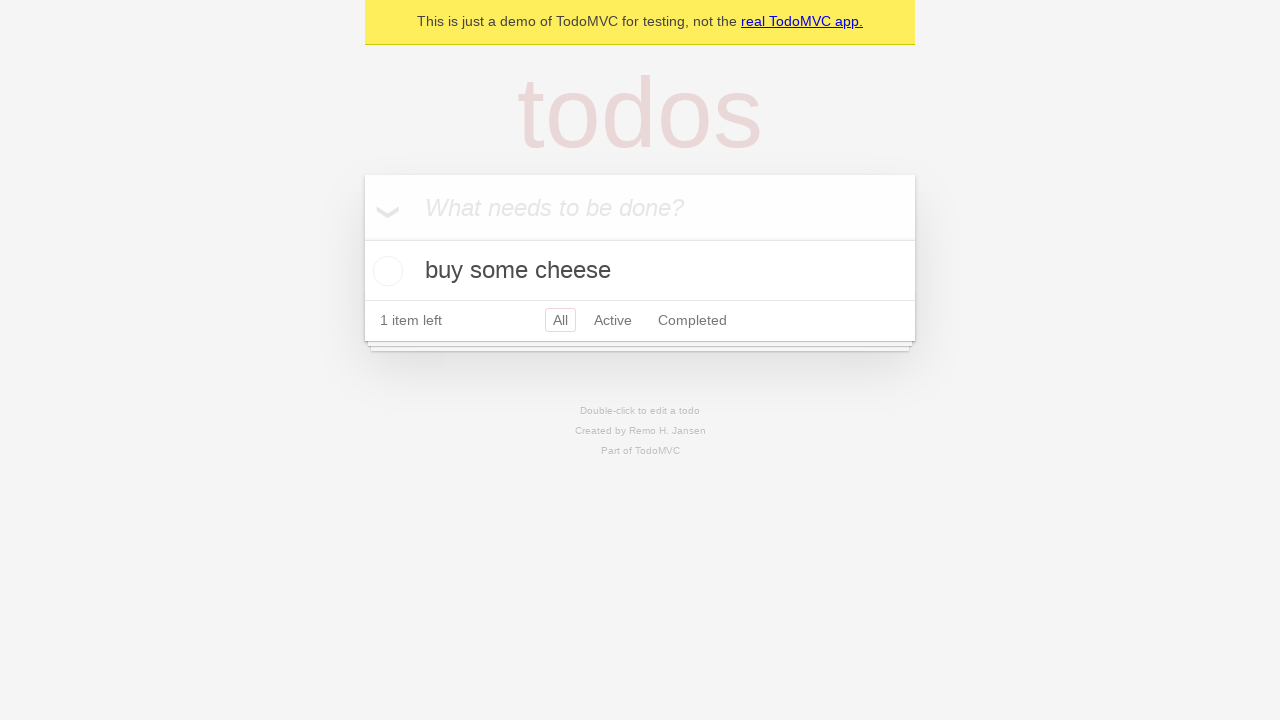

Filled new todo input with 'feed the cat' on .new-todo
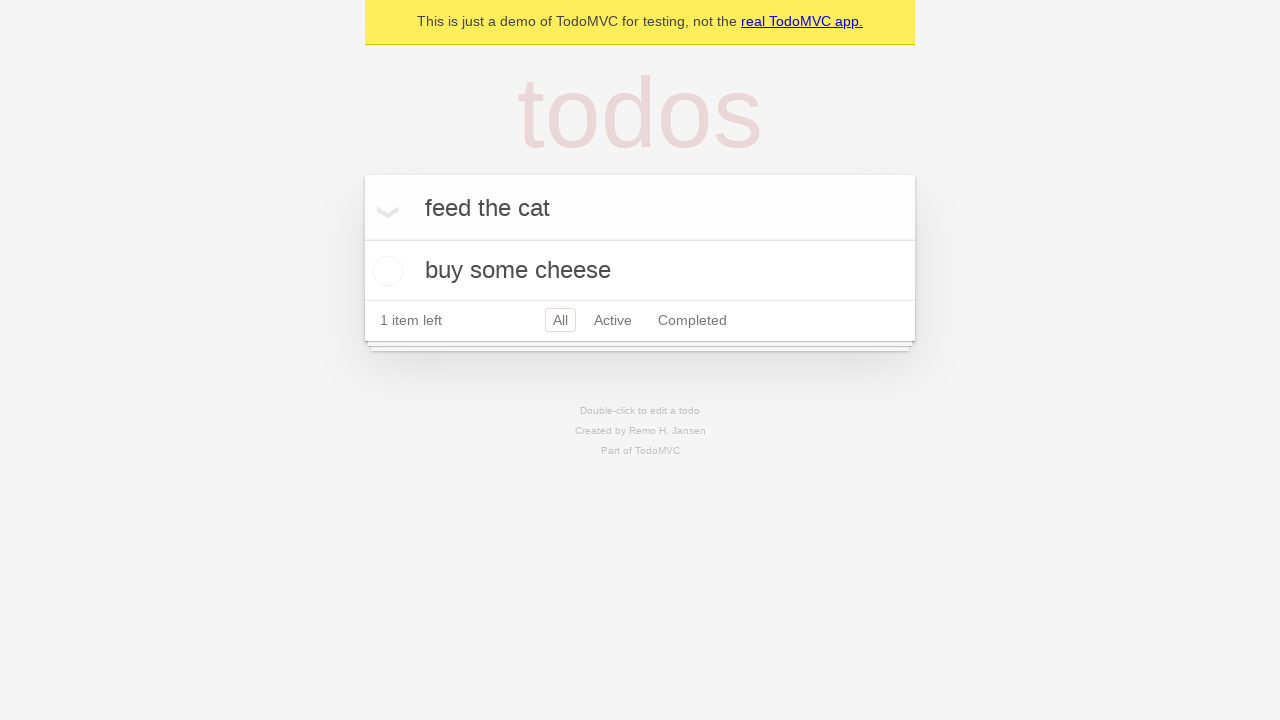

Pressed Enter to create second todo on .new-todo
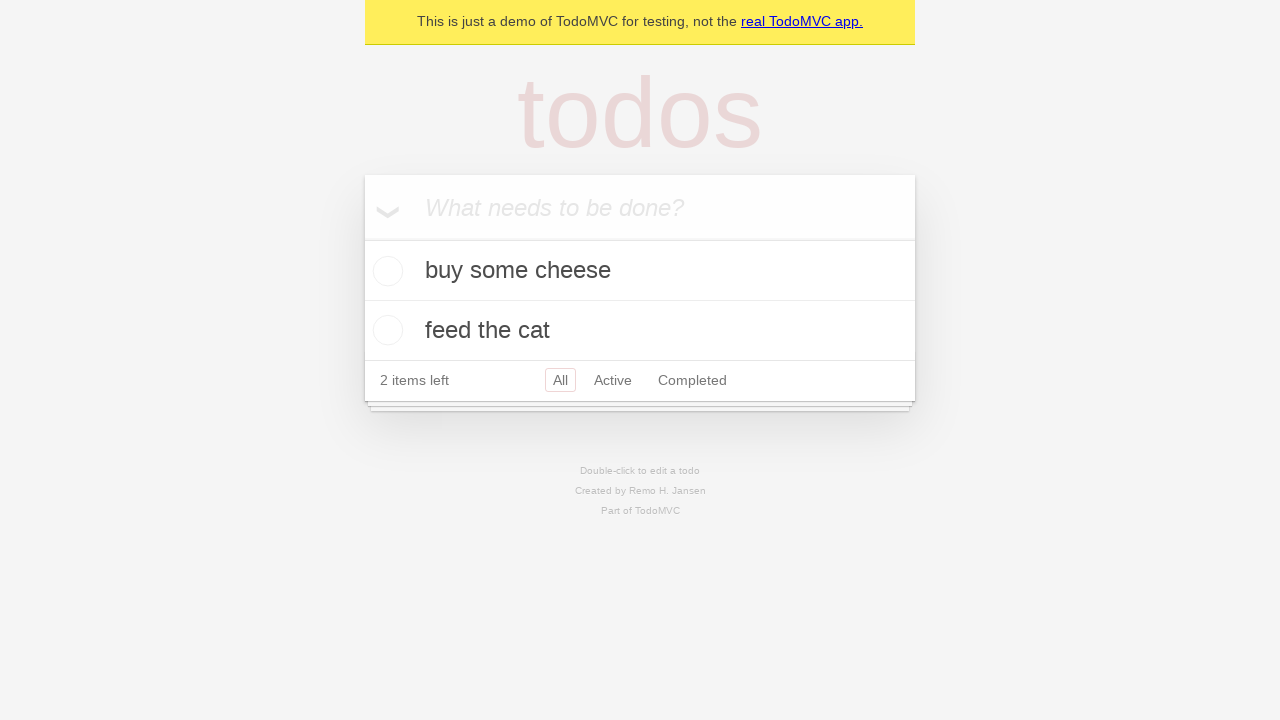

Waited for both todo items to appear in the list
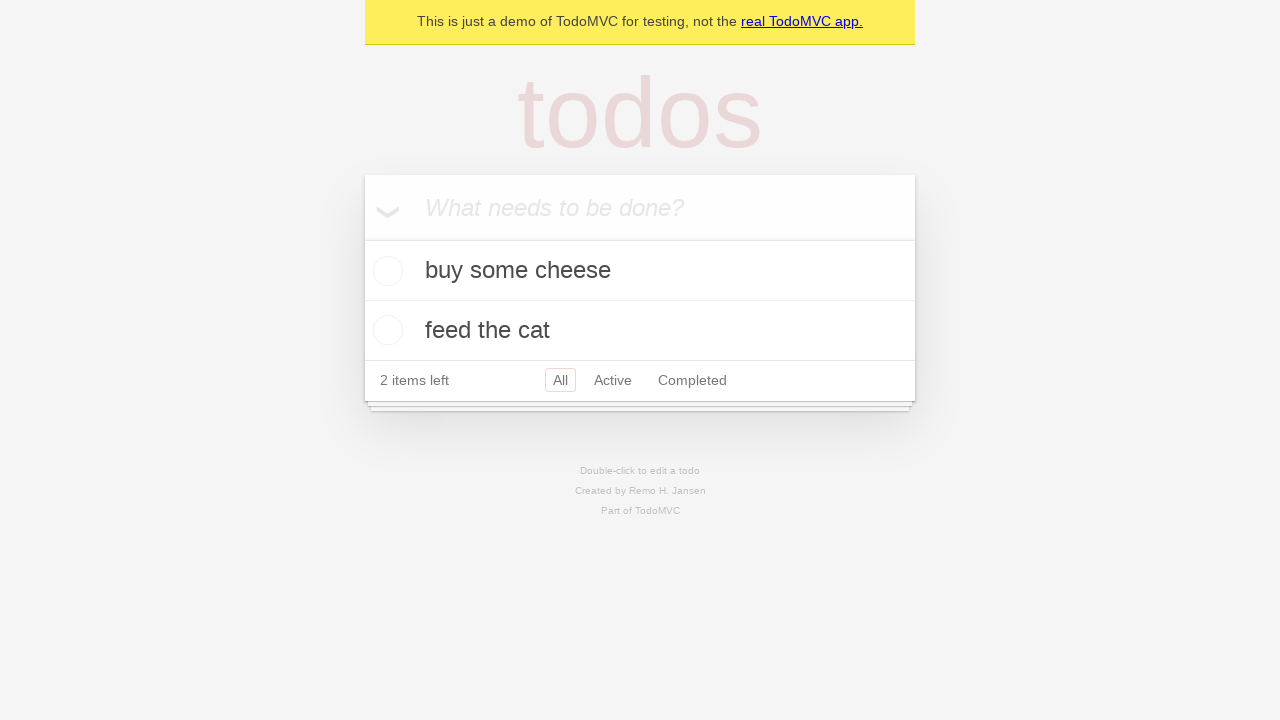

Checked the first todo as completed at (385, 271) on .todo-list li >> nth=0 >> .toggle
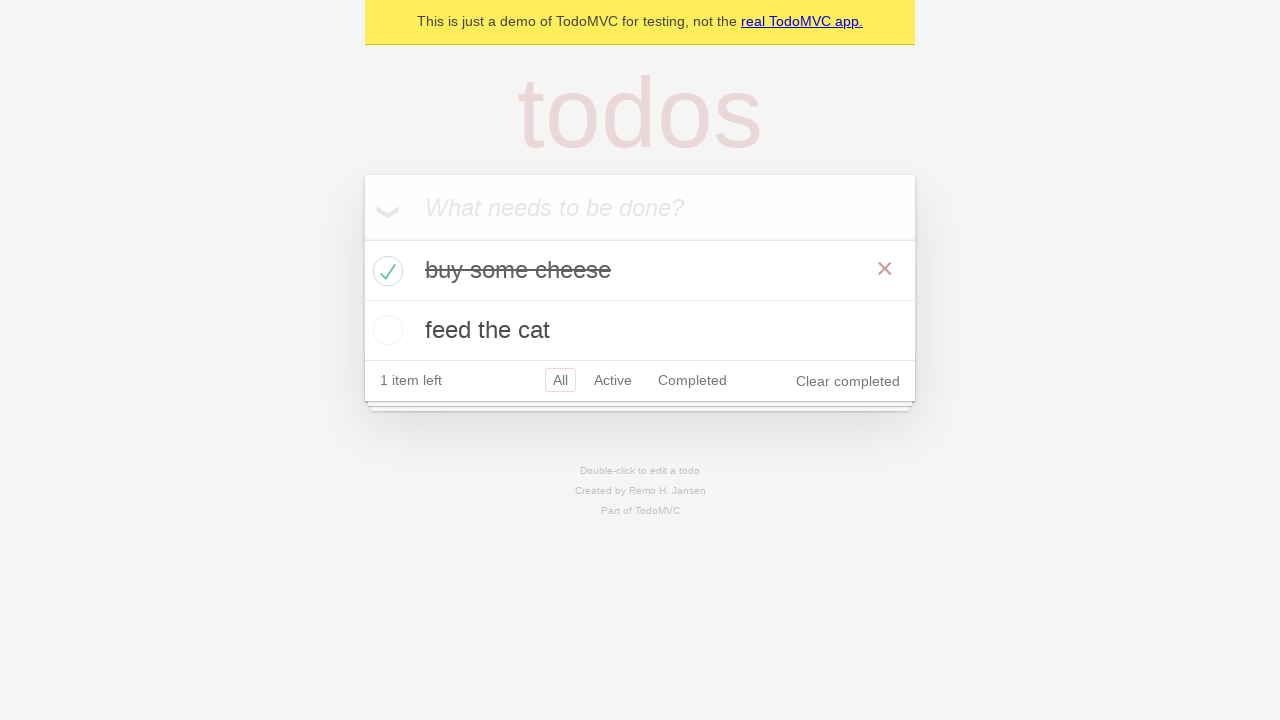

Reloaded the page to test data persistence
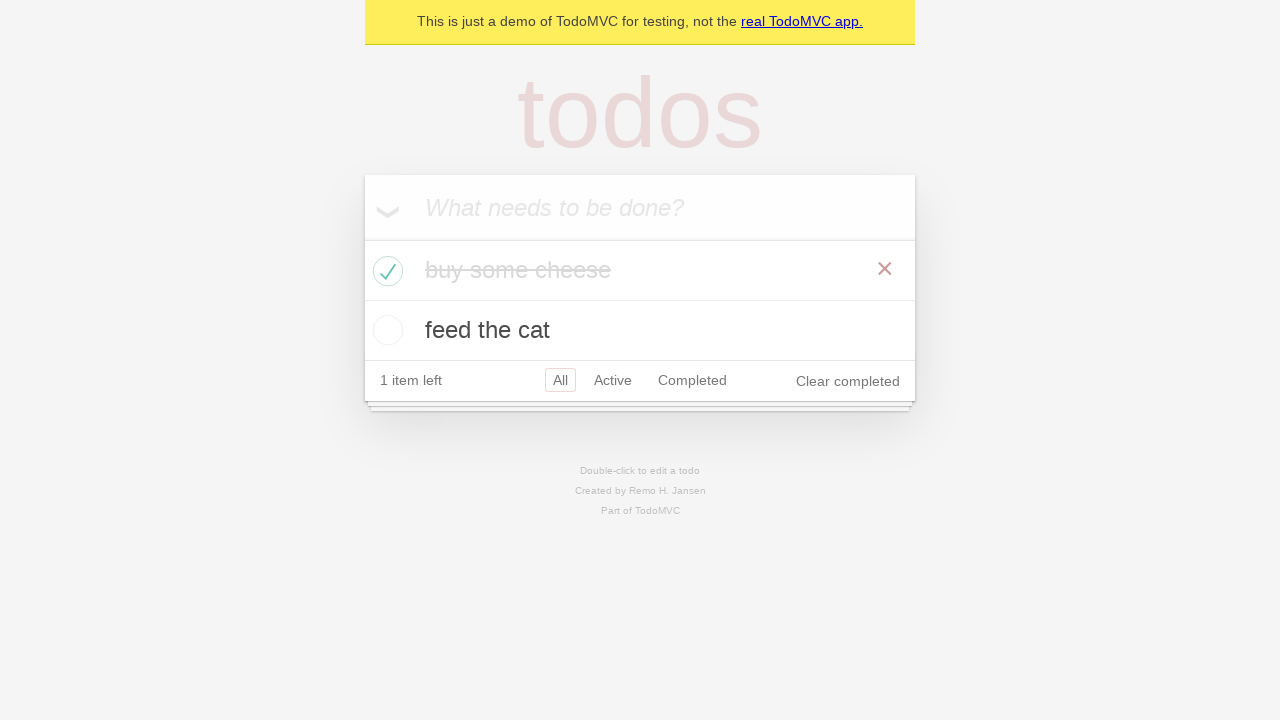

Verified that both todo items persisted after page reload
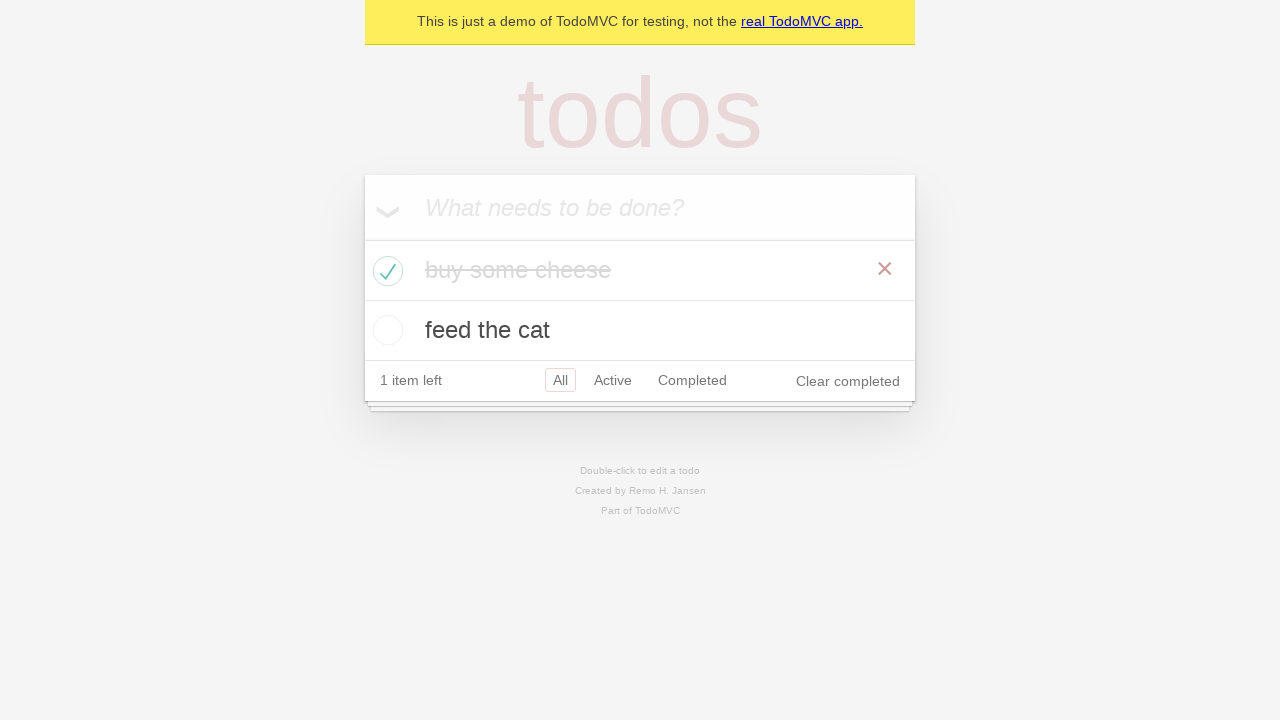

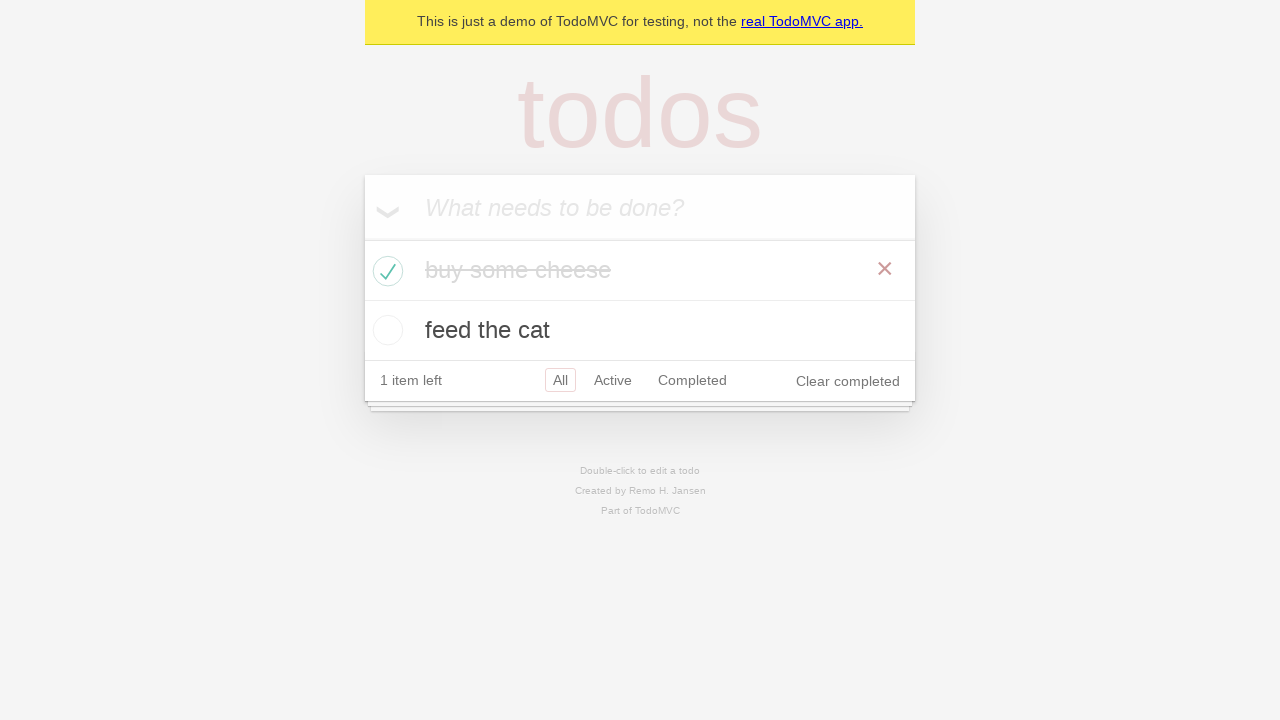